Clicks the sign-up button and verifies that the sign-up modal appears

Starting URL: https://www.demoblaze.com

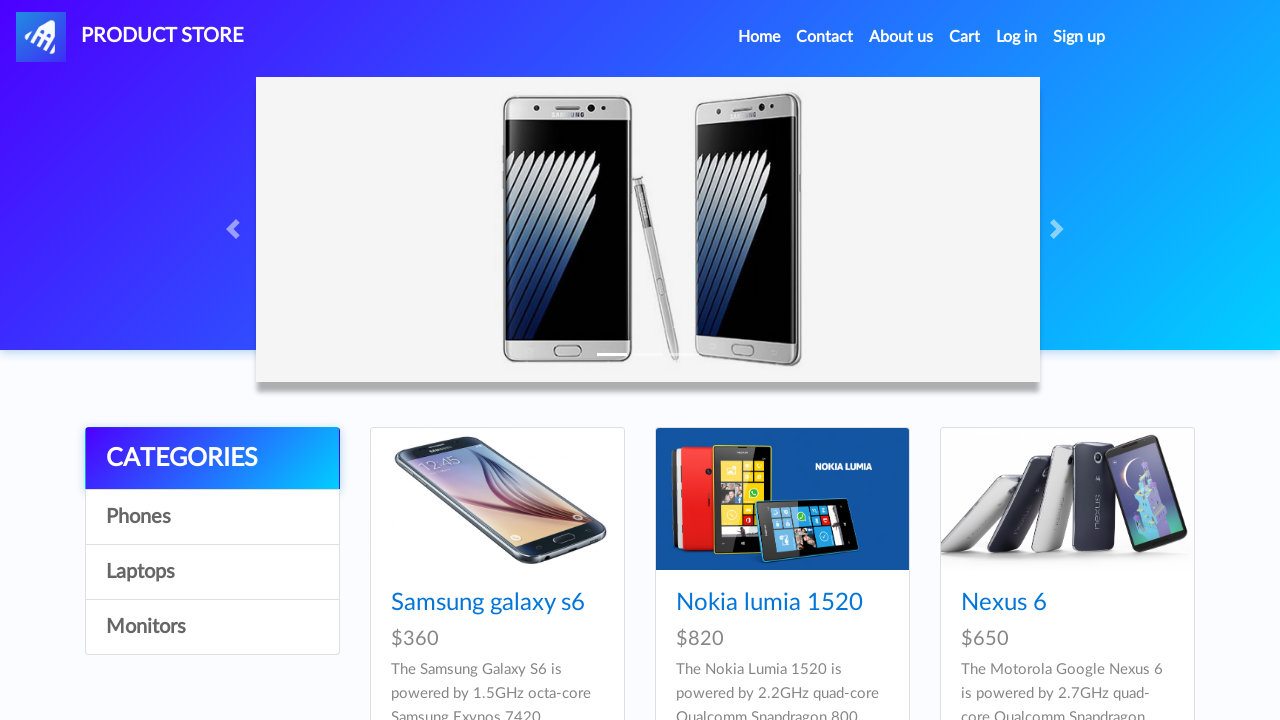

Clicked the sign-up button at (1079, 37) on #signin2
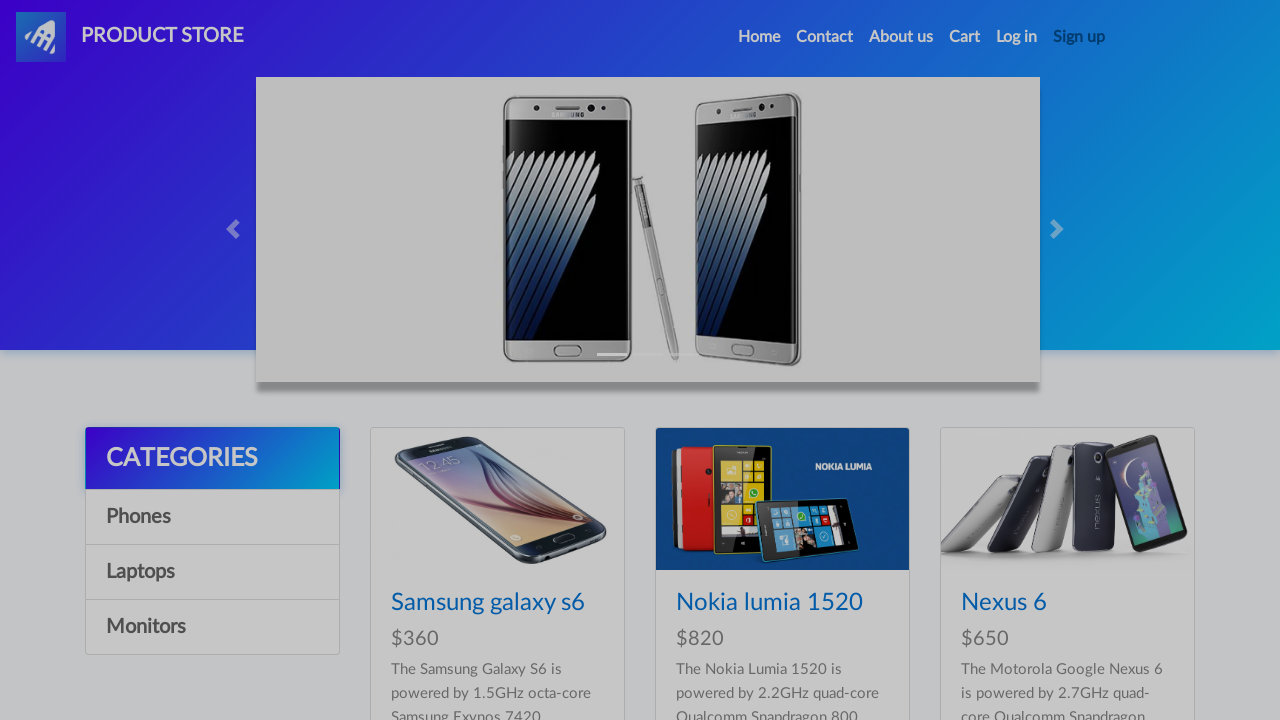

Sign-up modal appeared and is visible
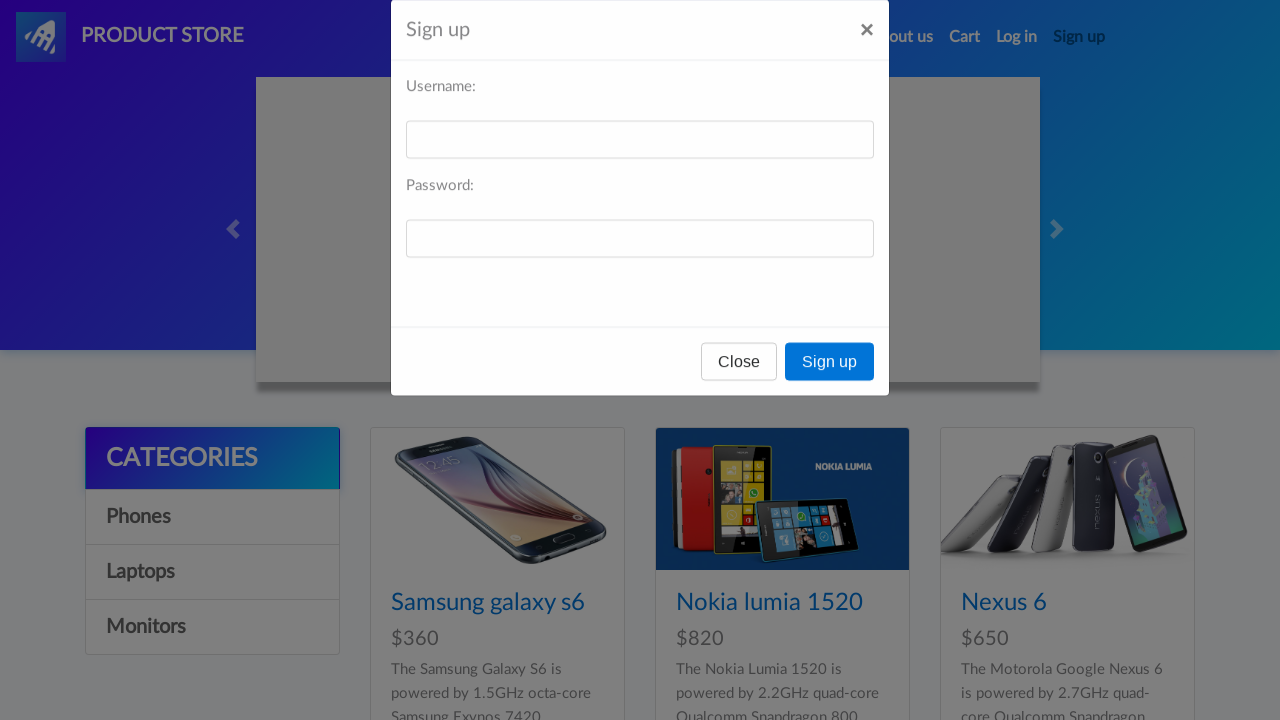

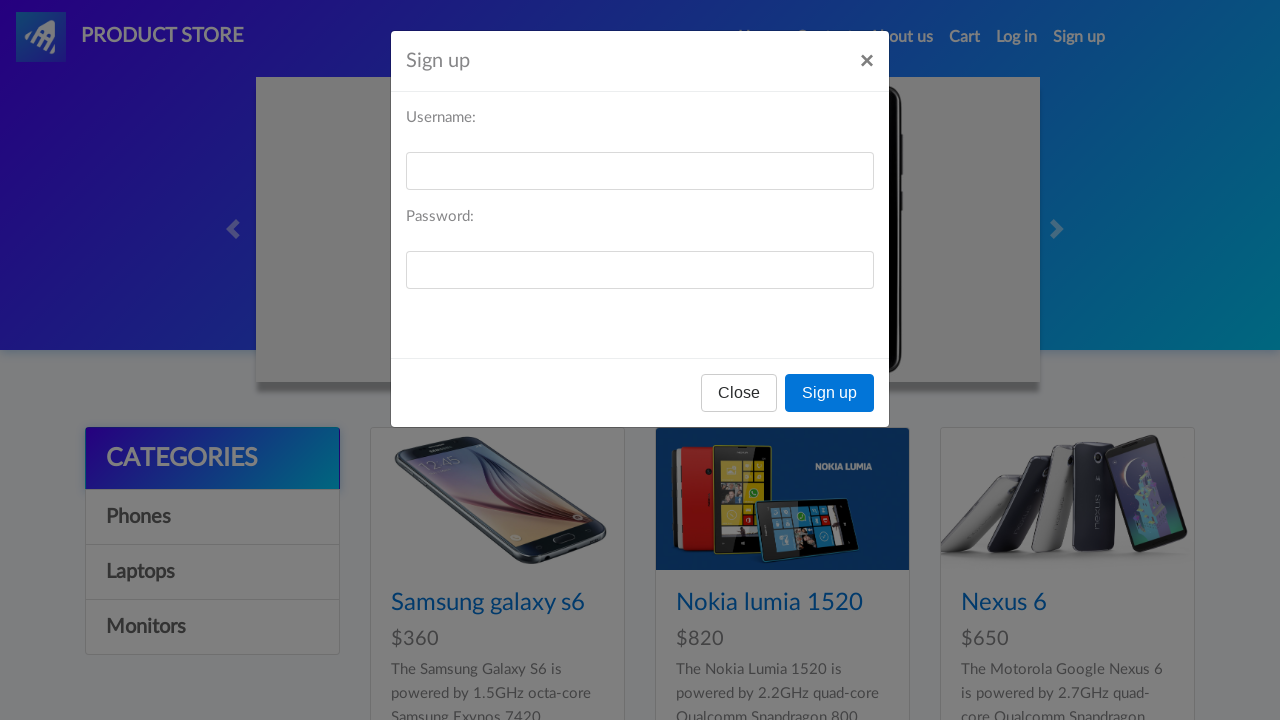